Tests dropdown selection functionality by selecting options from a currency dropdown using three different methods: by index, by visible text, and by value.

Starting URL: https://rahulshettyacademy.com/dropdownsPractise/

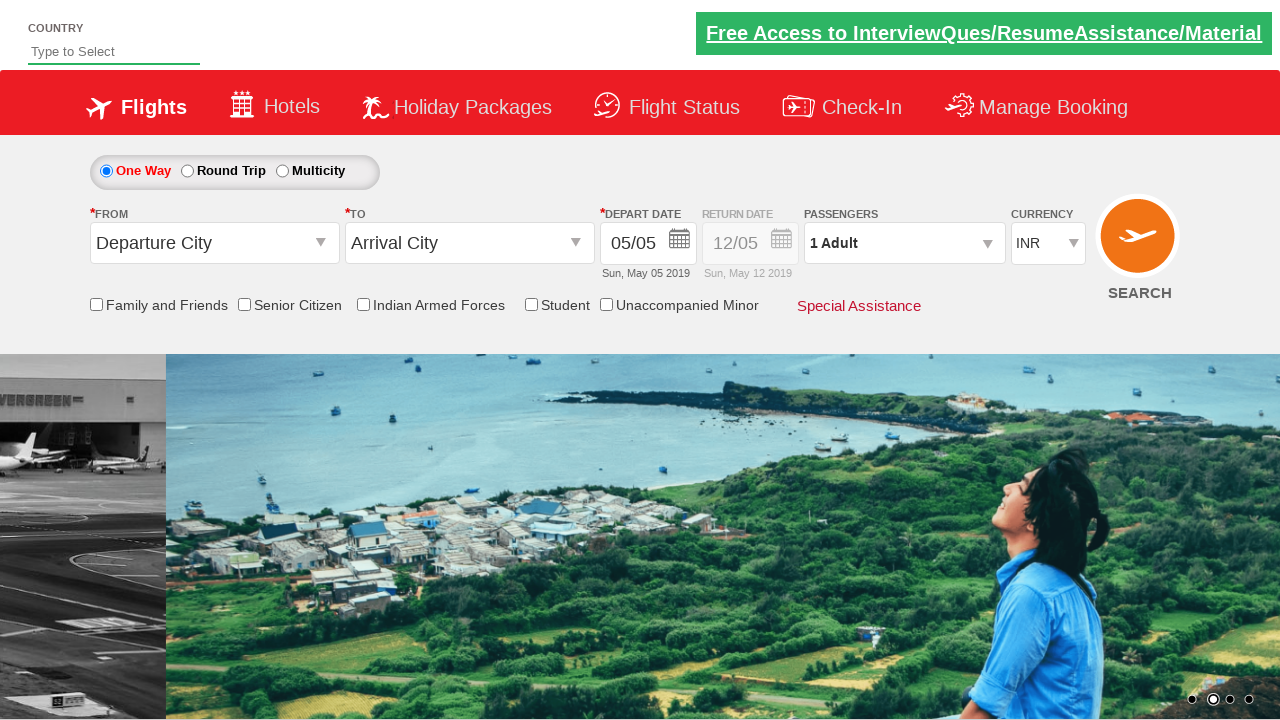

Selected currency dropdown option at index 3 on #ctl00_mainContent_DropDownListCurrency
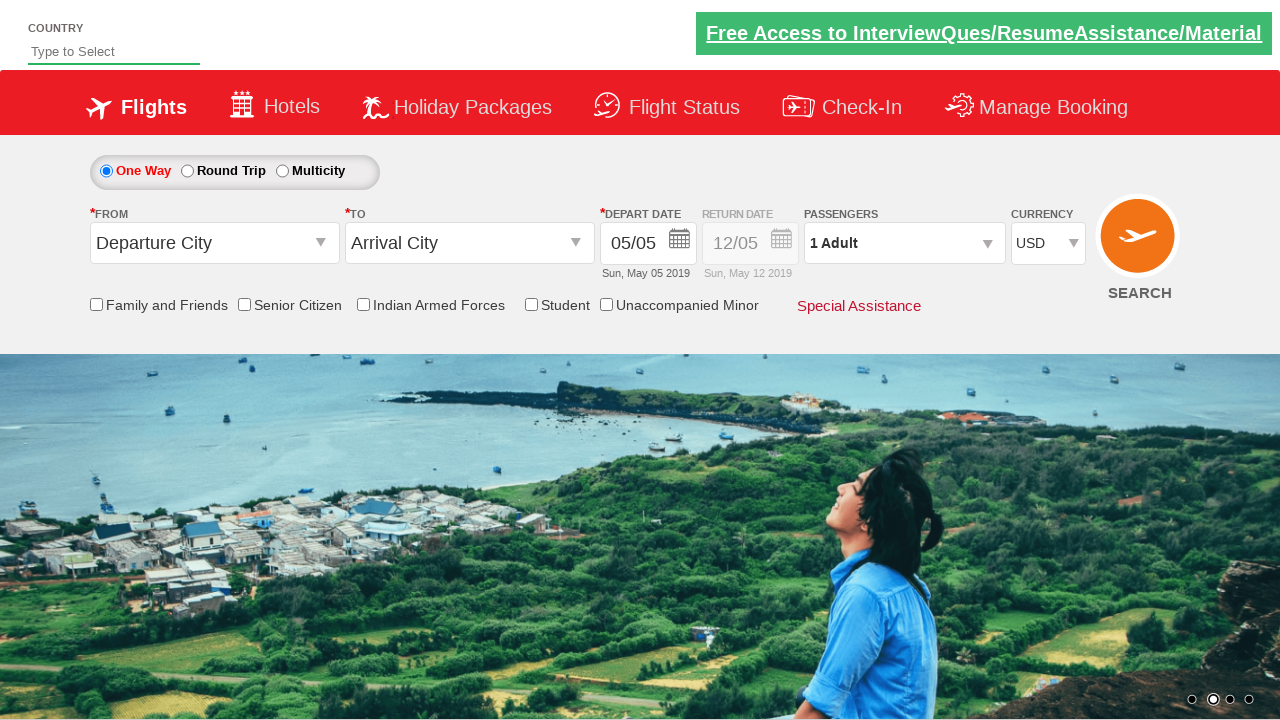

Selected currency dropdown option by visible text 'AED' on #ctl00_mainContent_DropDownListCurrency
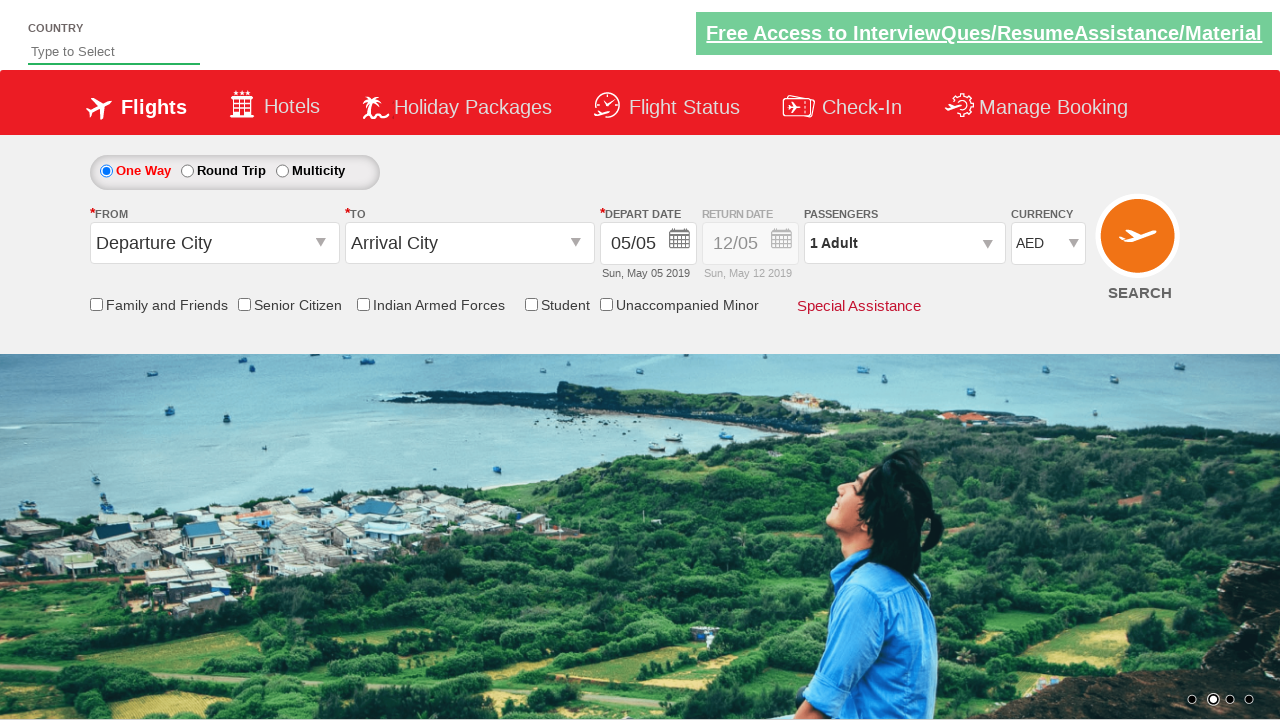

Selected currency dropdown option by value 'INR' on #ctl00_mainContent_DropDownListCurrency
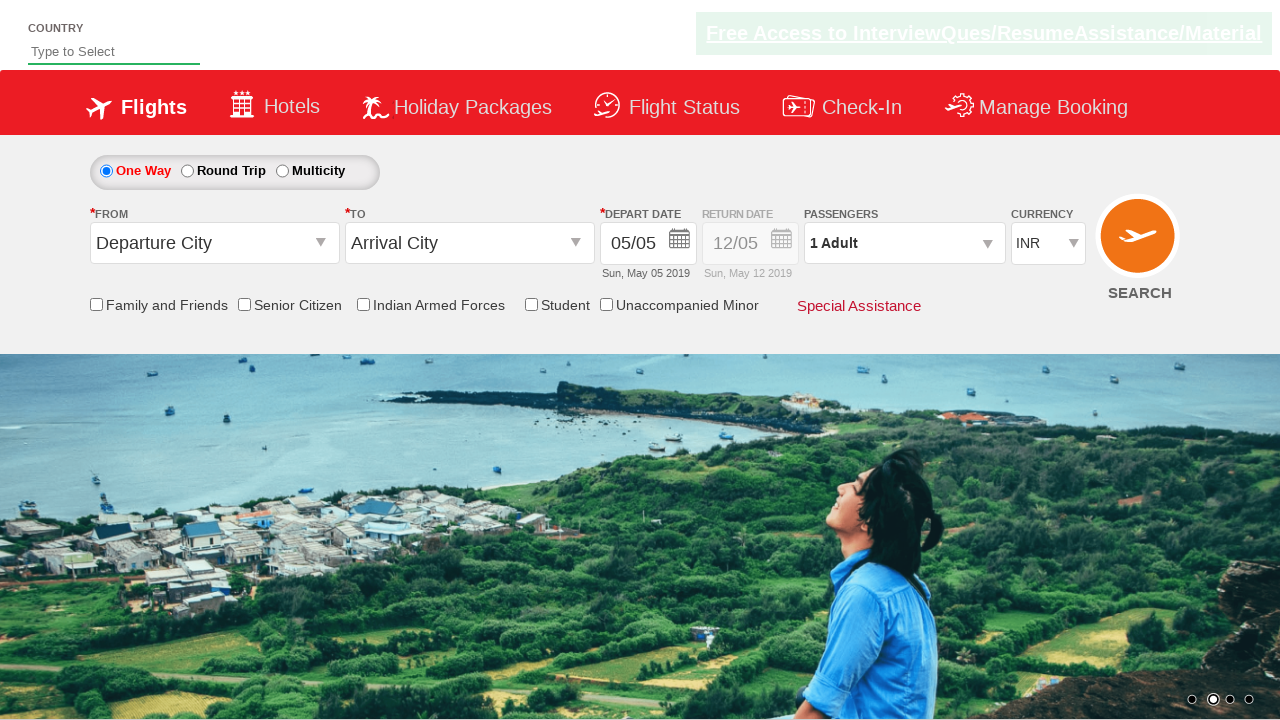

Waited 500ms to observe final dropdown selection
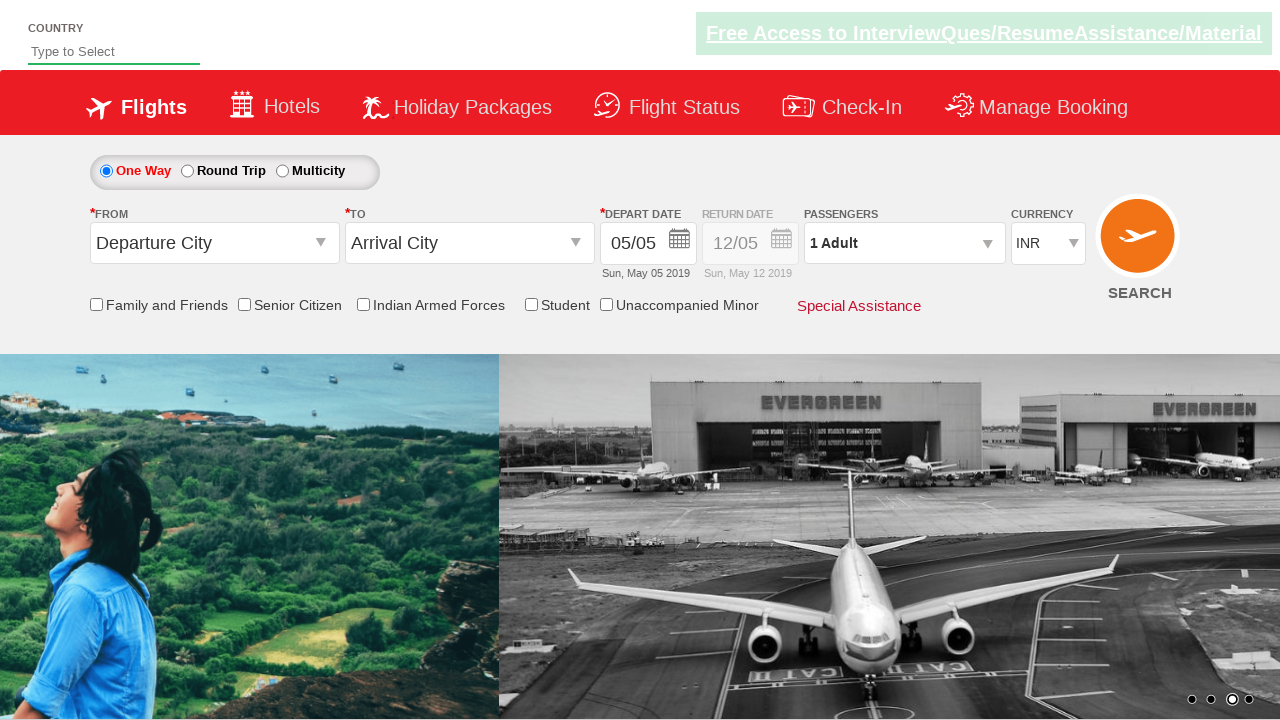

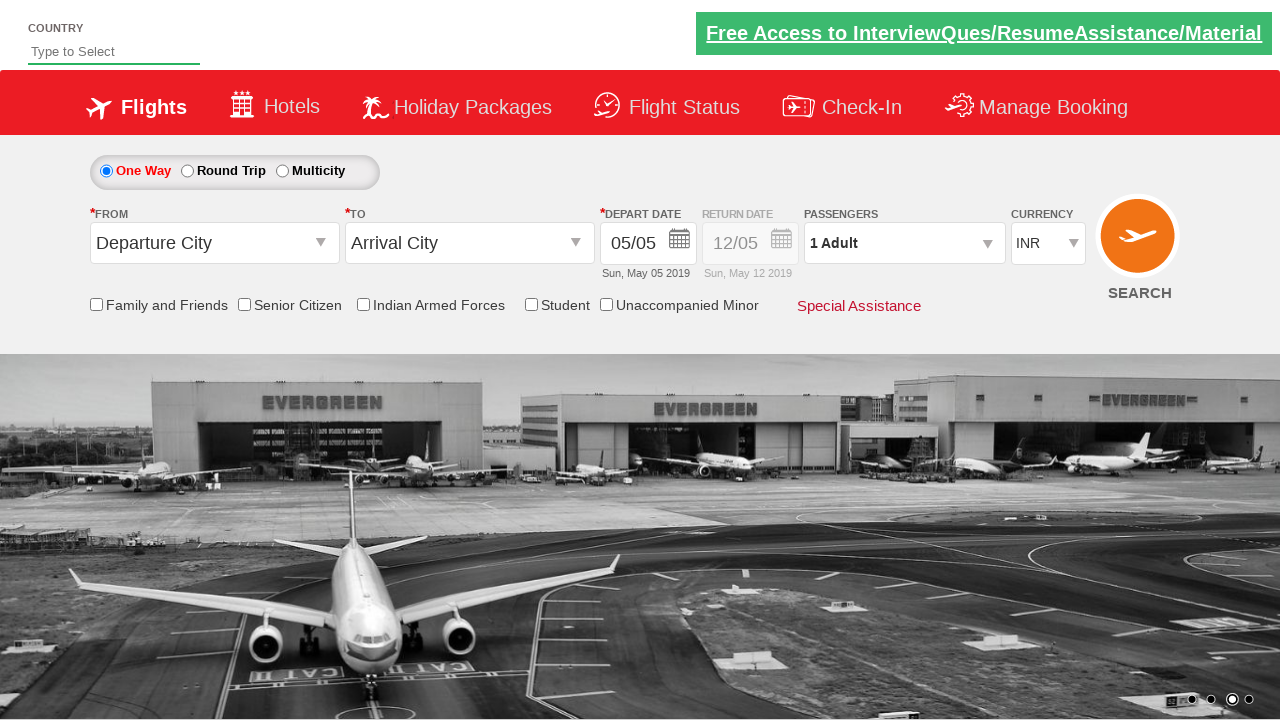